Tests drag and drop functionality by dragging an element from source to target on a demo page

Starting URL: https://demoqa.com/droppable/

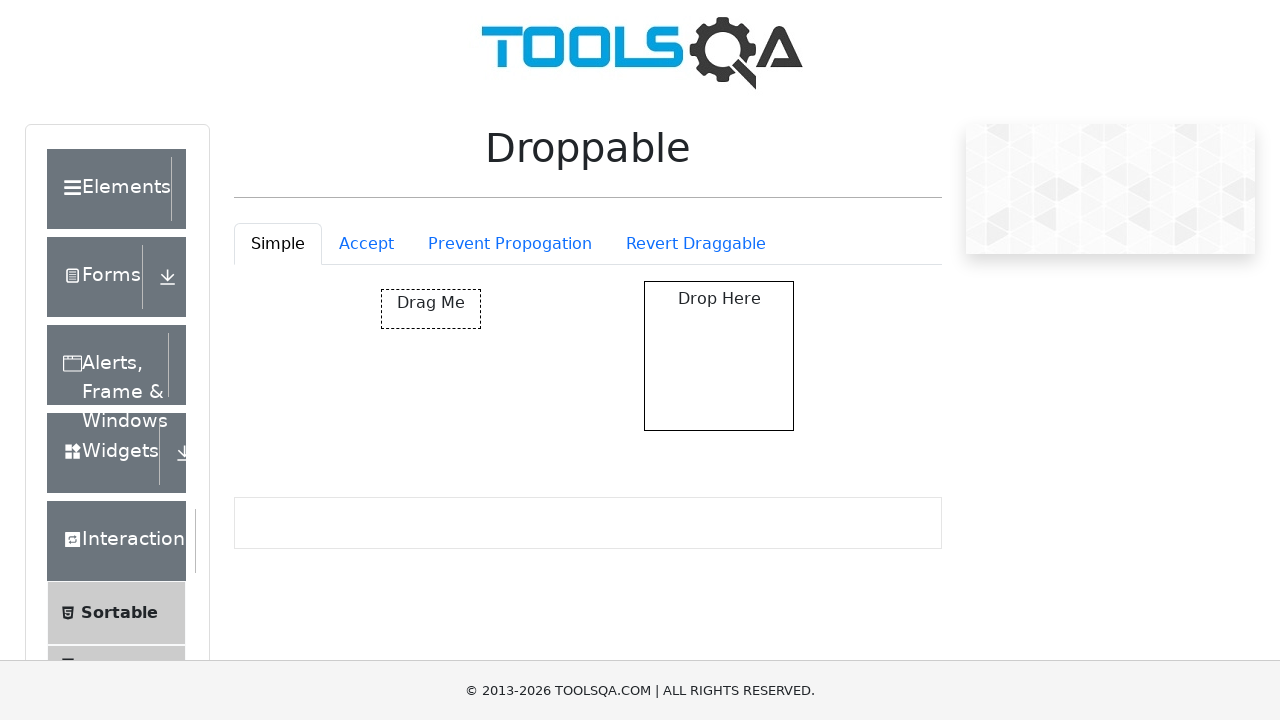

Navigated to drag and drop demo page
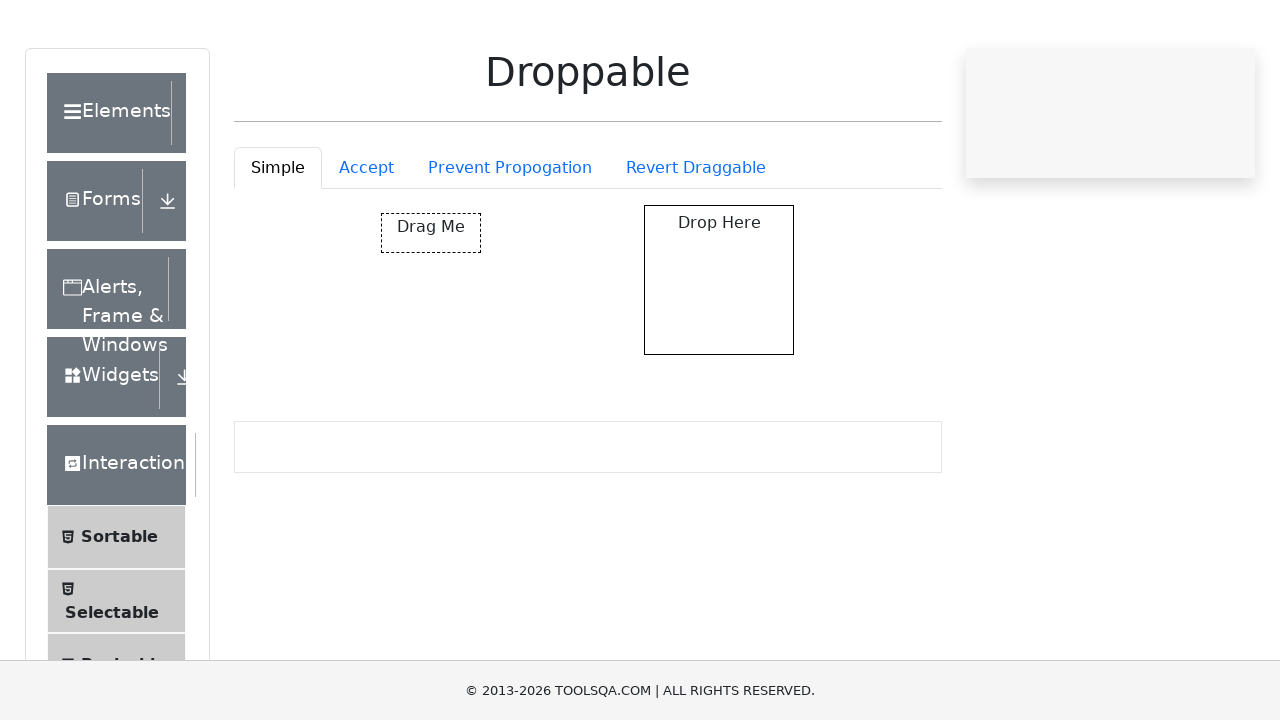

Located source draggable element
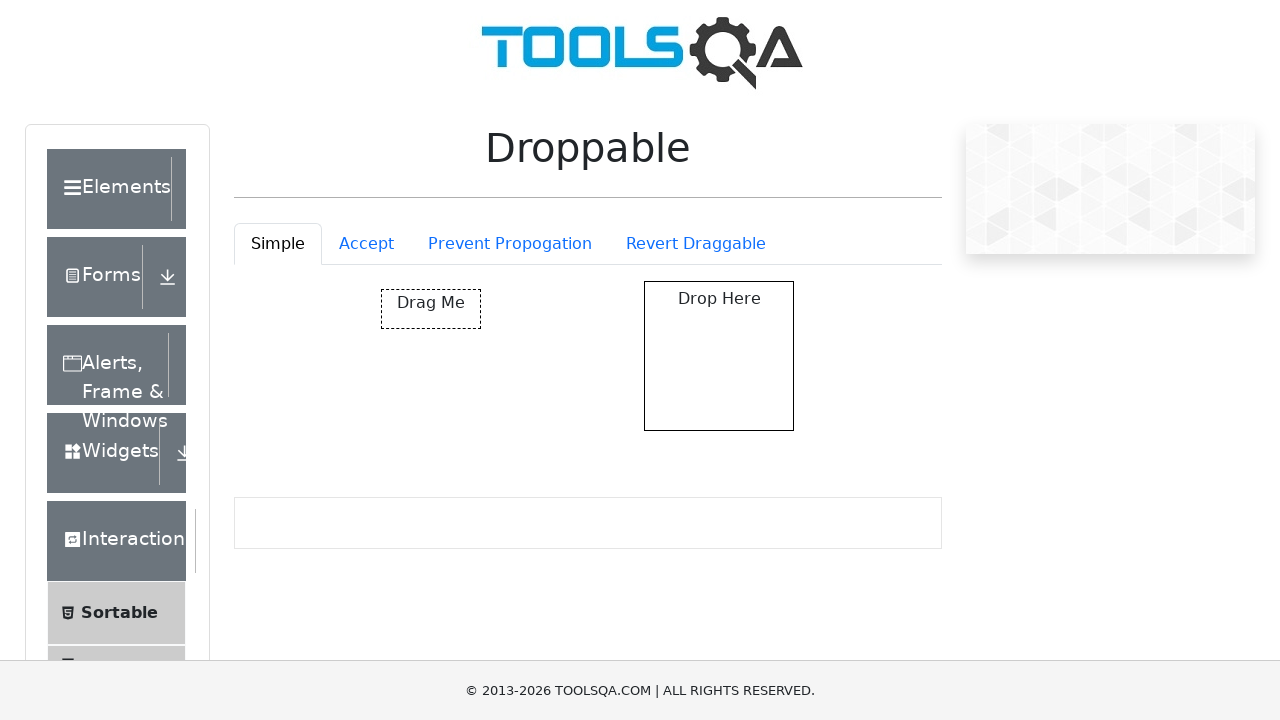

Located target droppable area
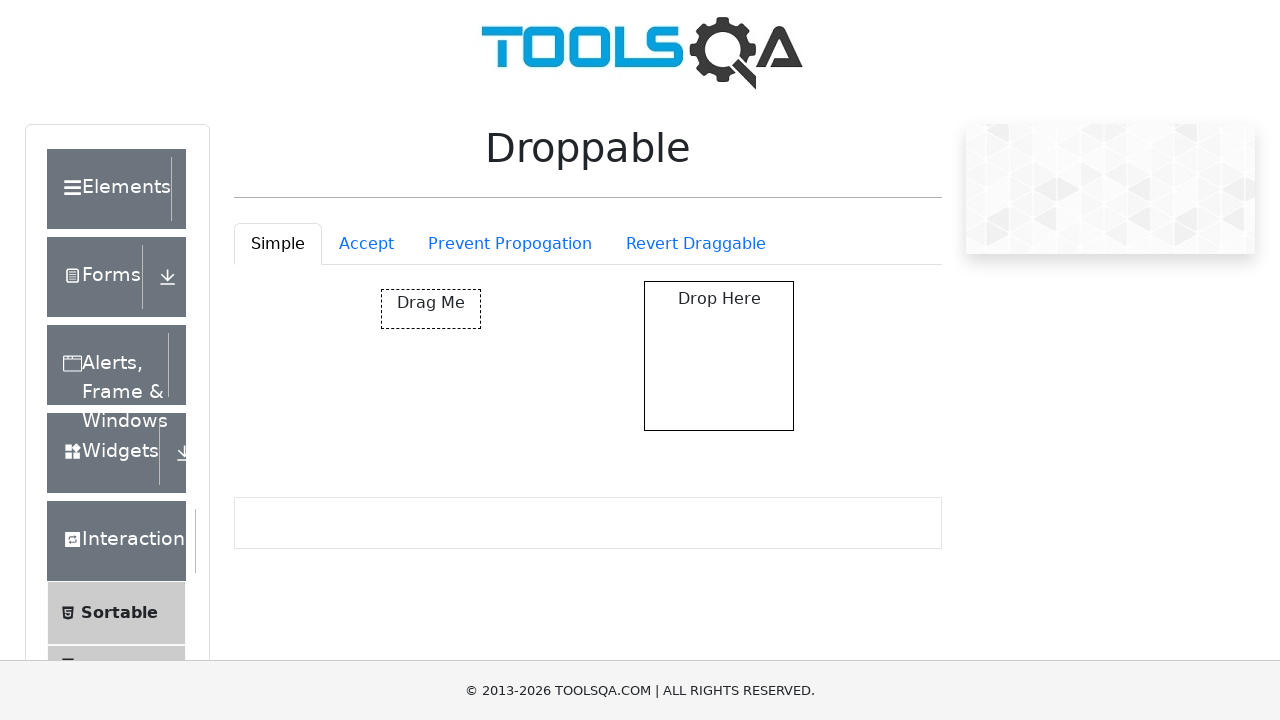

Dragged source element to target drop area at (719, 356)
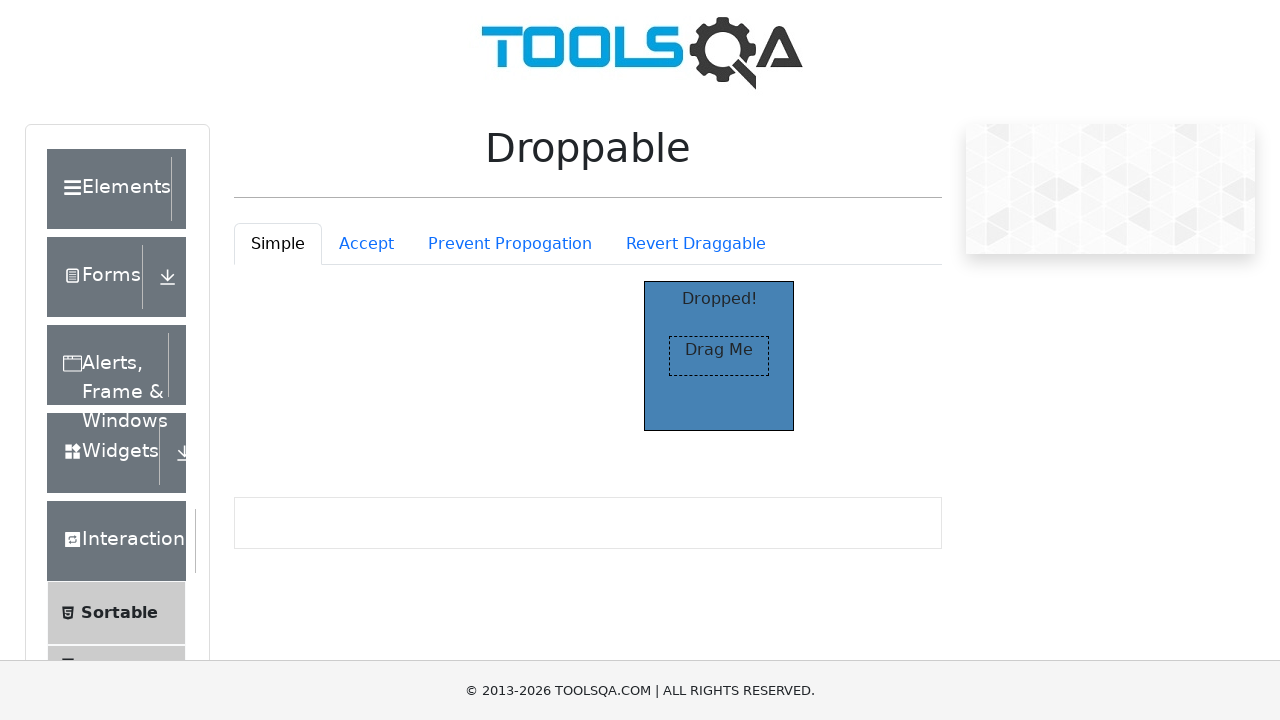

Waited for drag and drop animation to complete
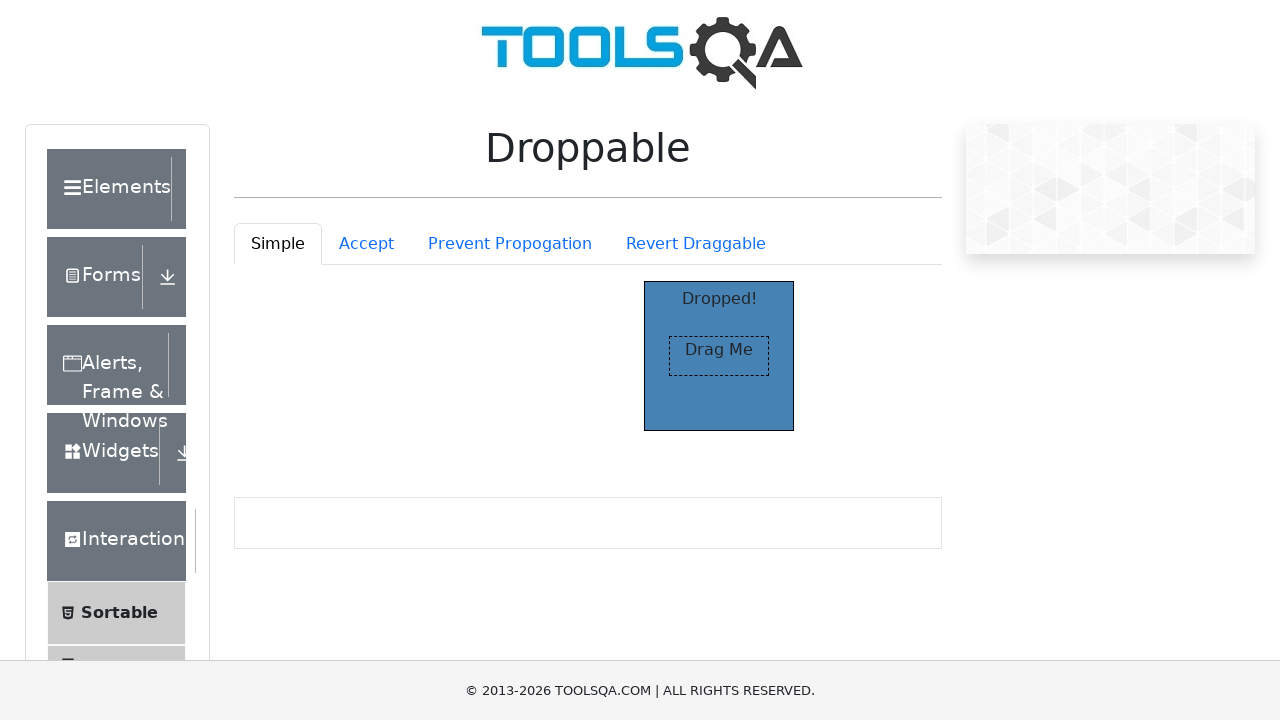

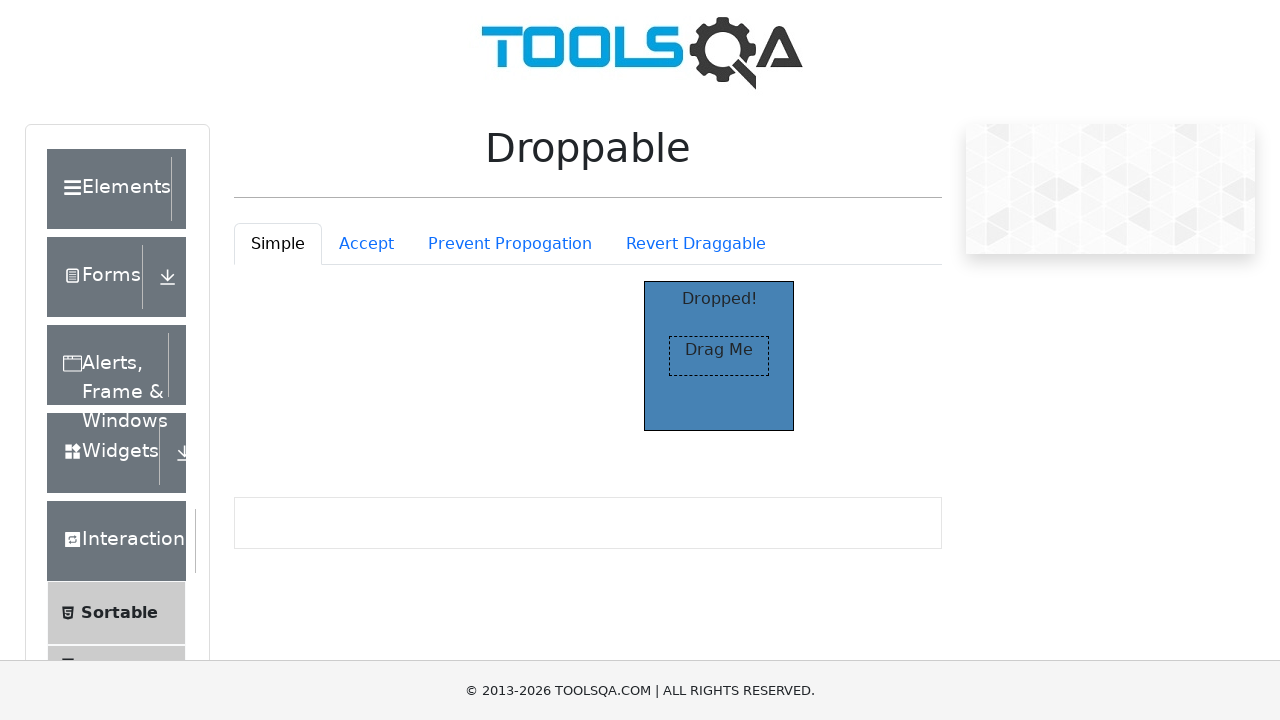